Navigates to the Gimba Empresas website and waits for the page to load, verifying the site is accessible.

Starting URL: https://gimbaempresas.com.br

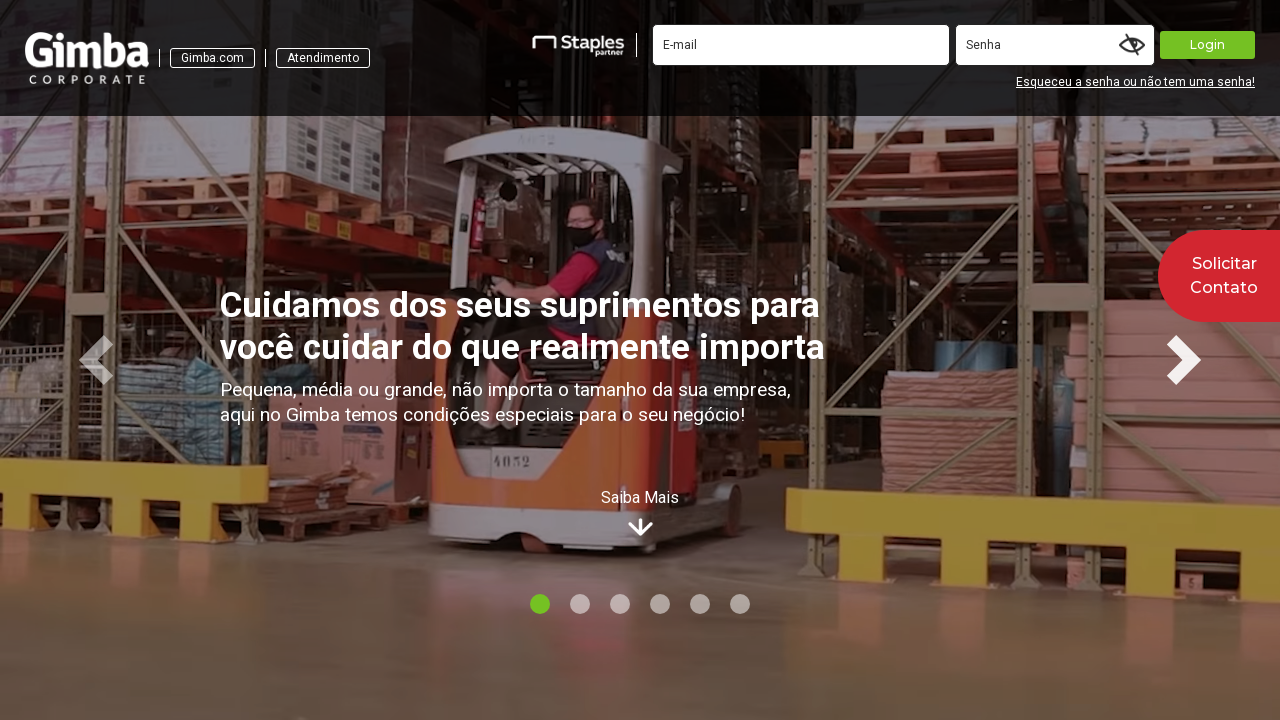

Waited for page to reach networkidle state
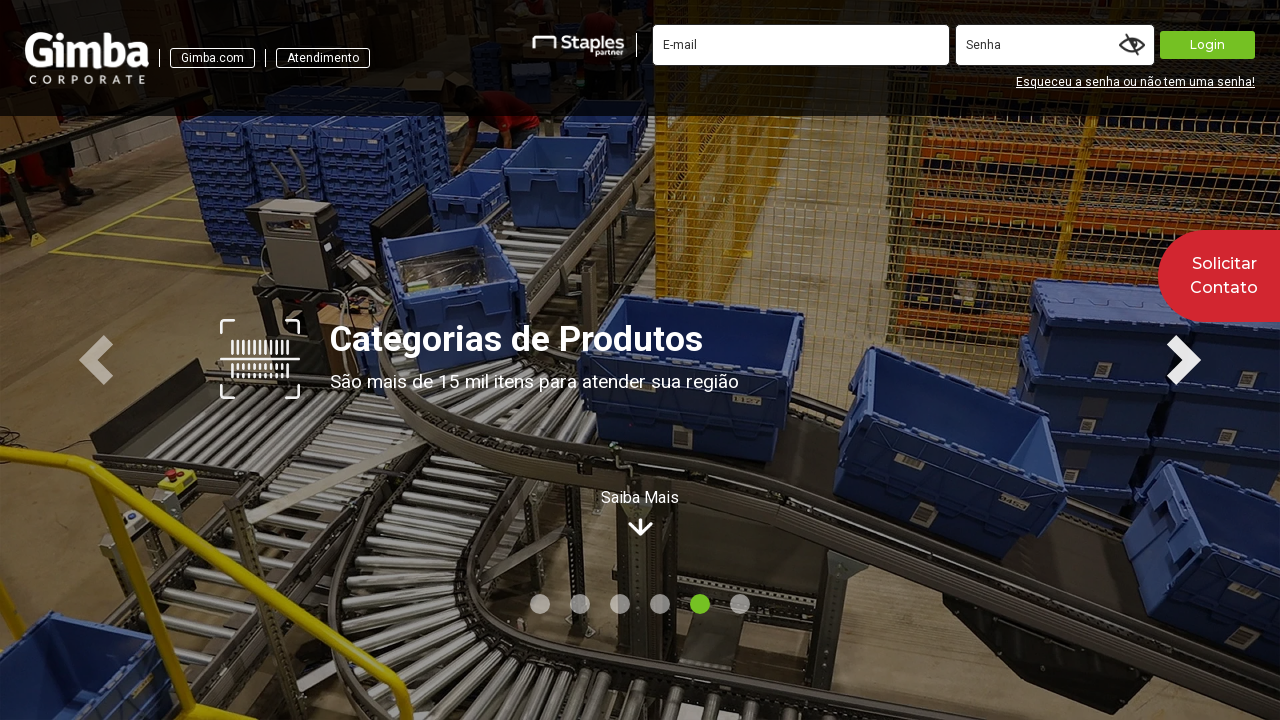

Verified body element is present on Gimba Empresas website
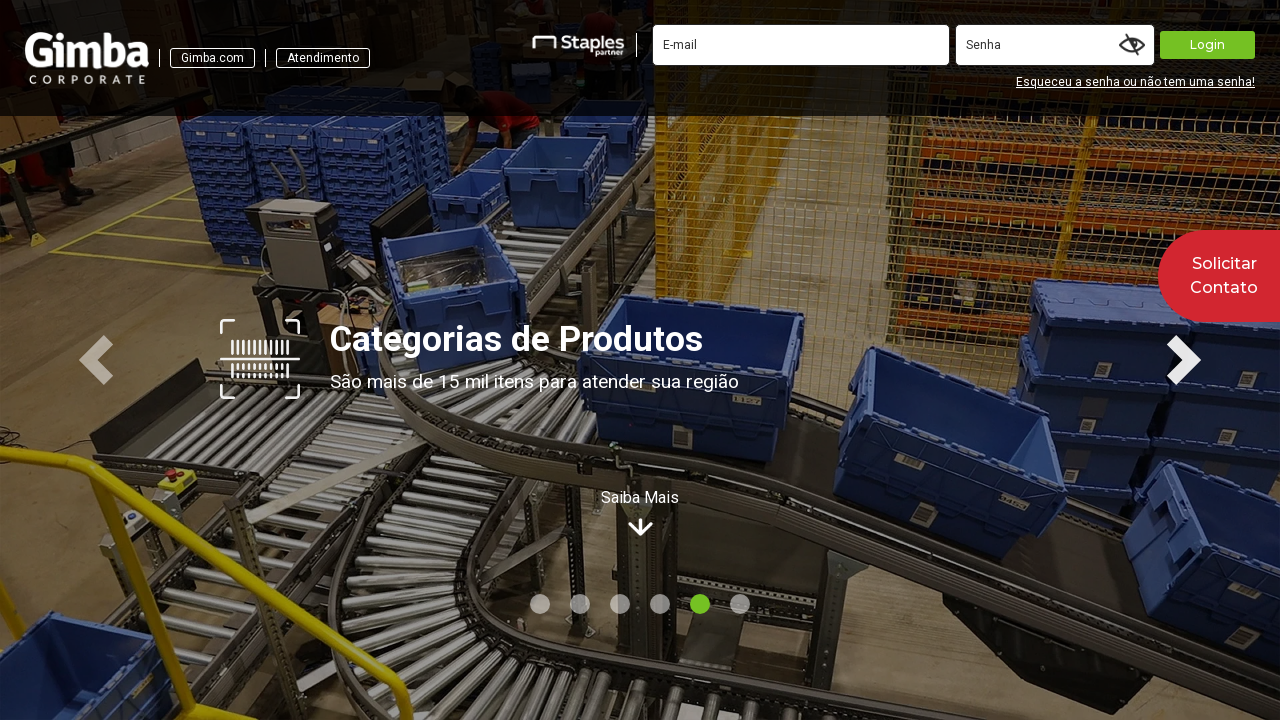

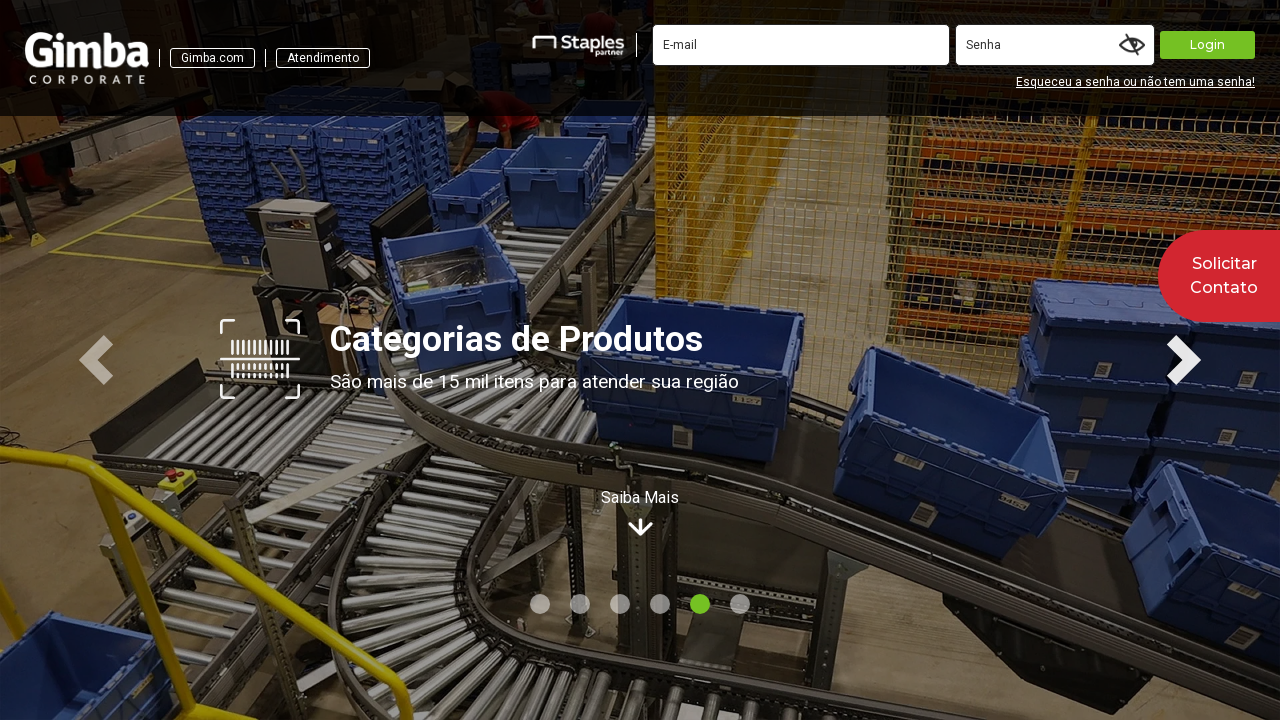